Verifies the hover message displayed on a button when hovering over it

Starting URL: https://artoftesting.com/samplesiteforselenium

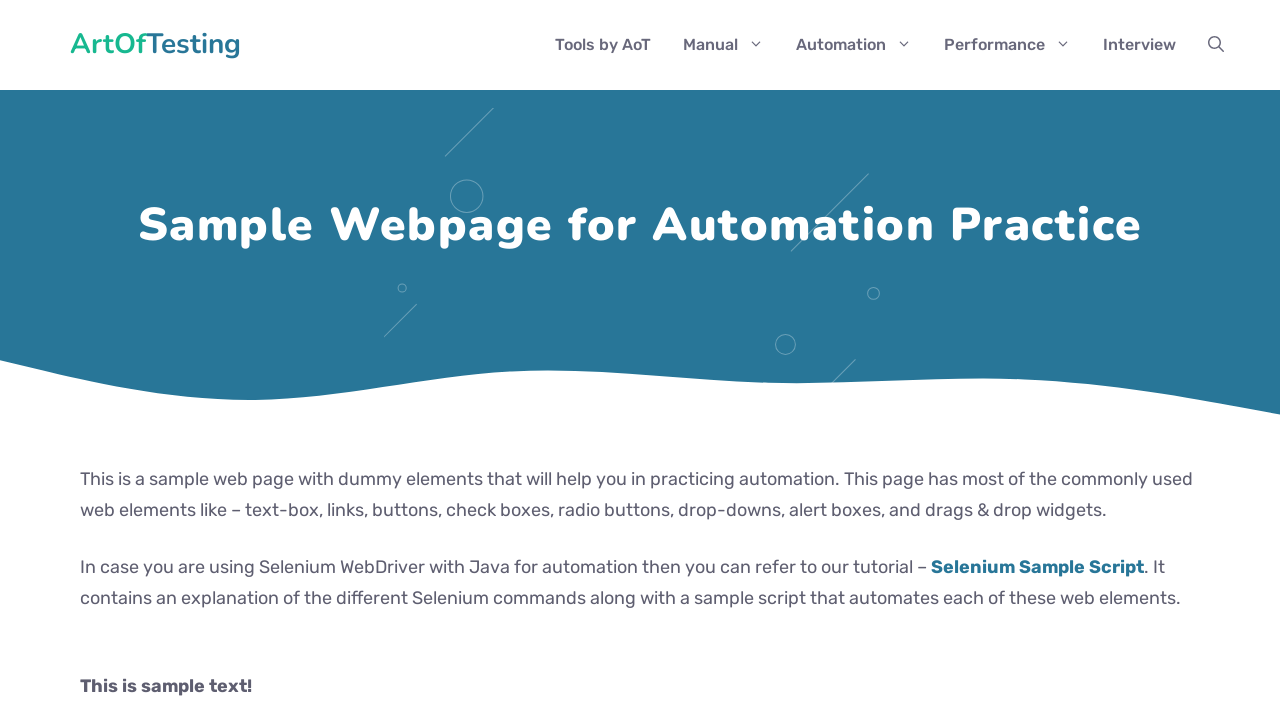

Located button with ID 'idOfButton'
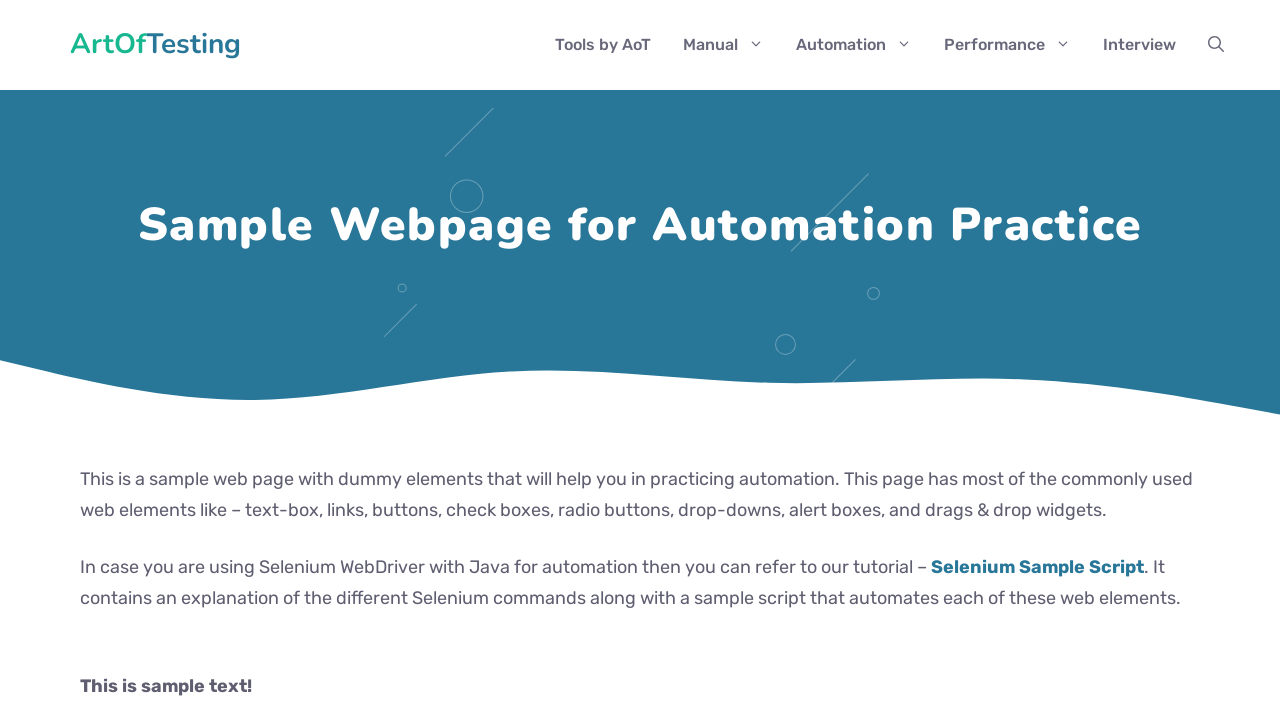

Scrolled button into view
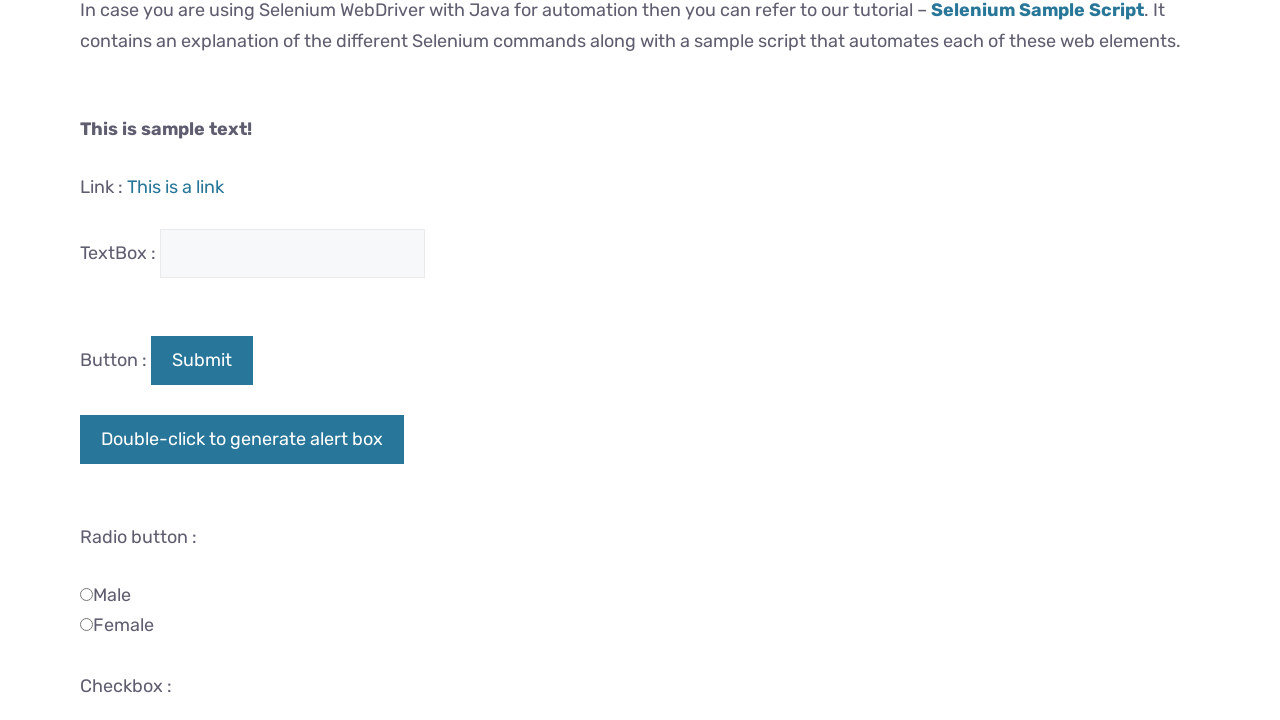

Hovered over the button at (202, 360) on button#idOfButton
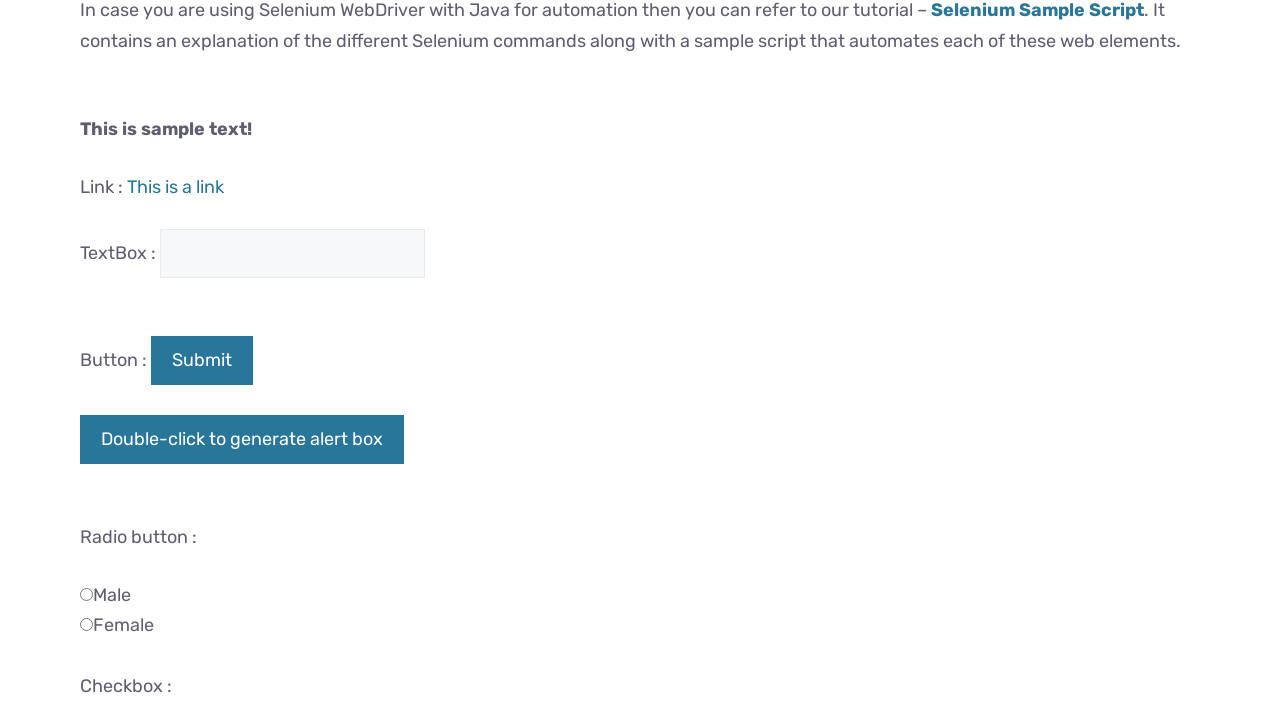

Retrieved hover message (title attribute): 'Hovering over me!!'
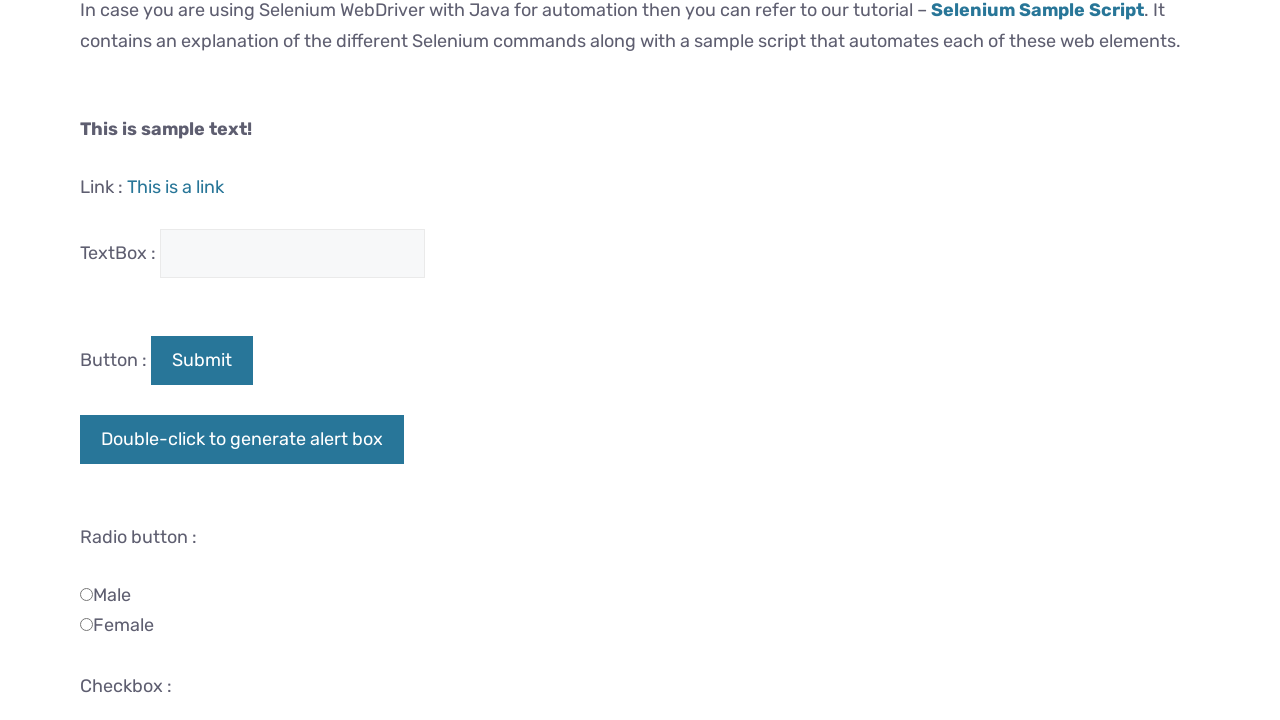

Verified hover message matches expected value 'Hovering over me!!'
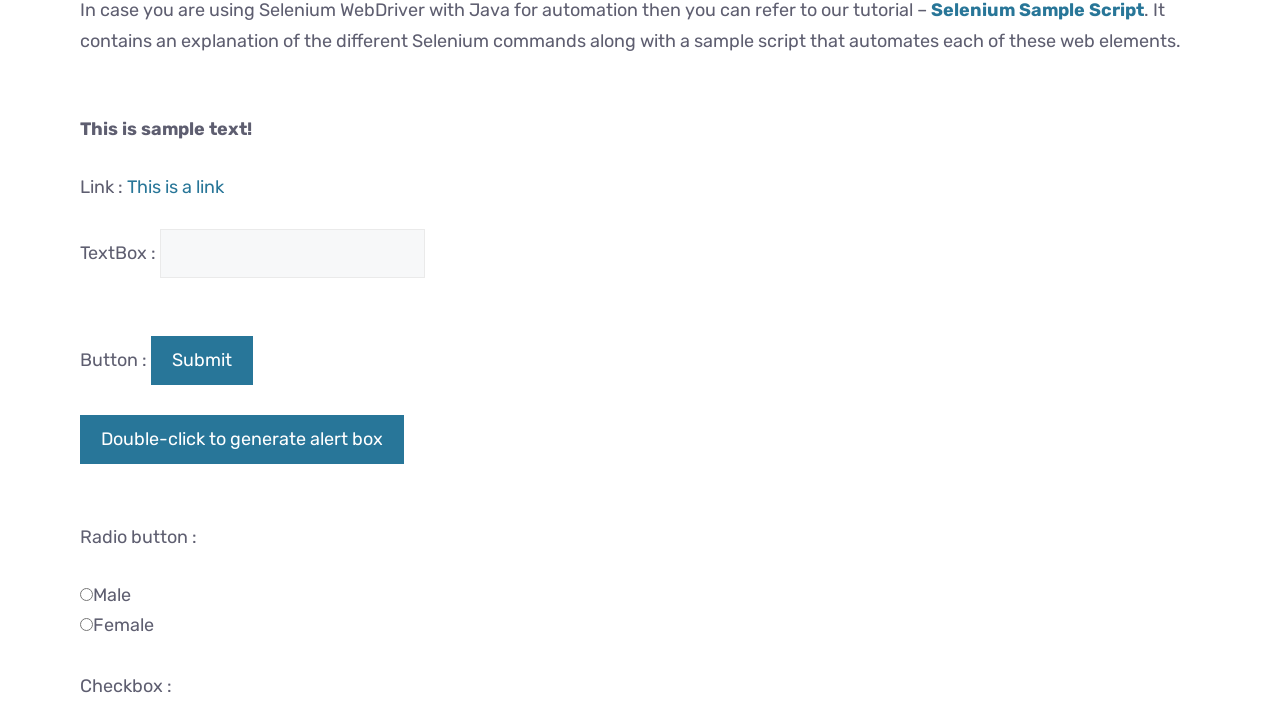

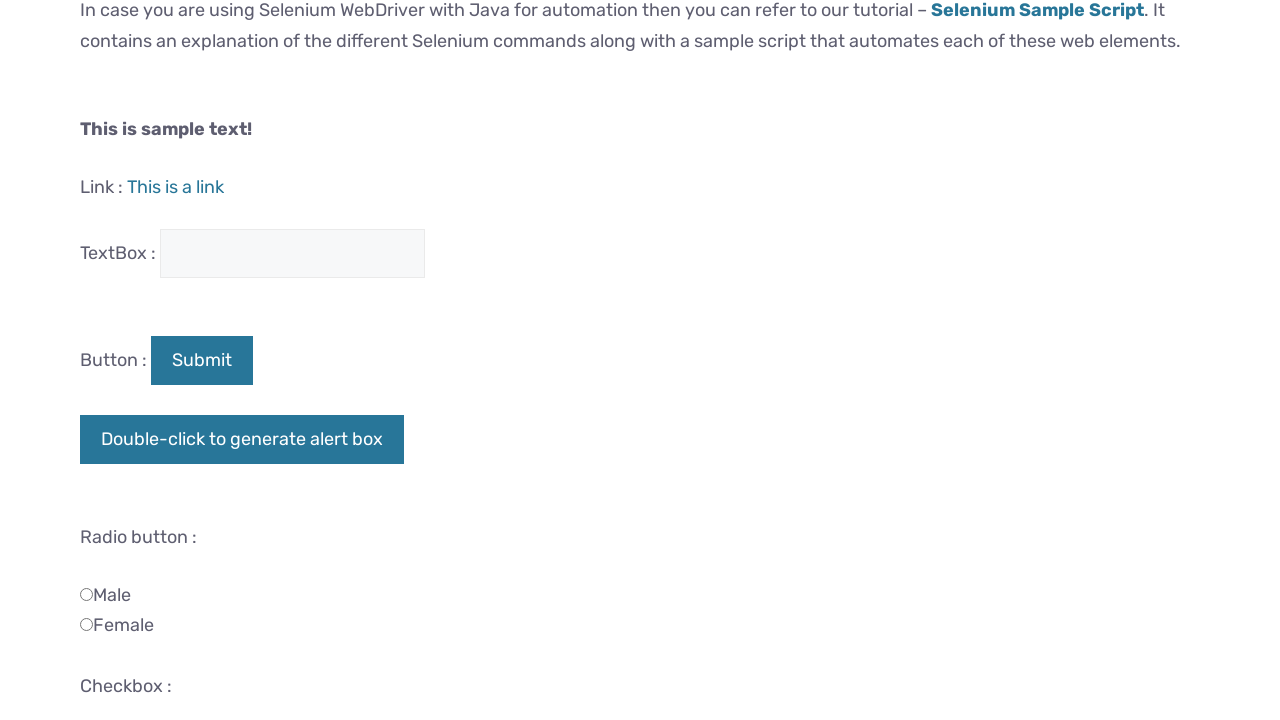